Tests dropdown menu functionality by selecting options by index and verifying the selections are applied correctly

Starting URL: https://the-internet.herokuapp.com/dropdown

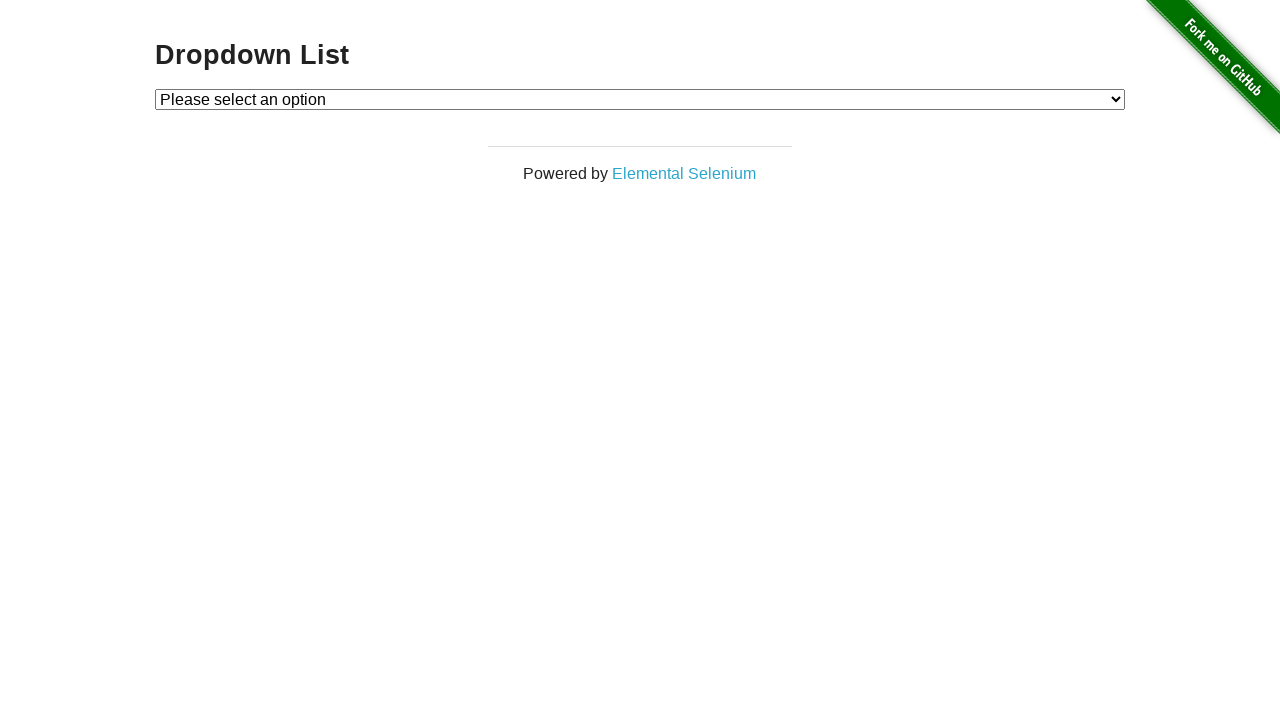

Navigated to dropdown test page
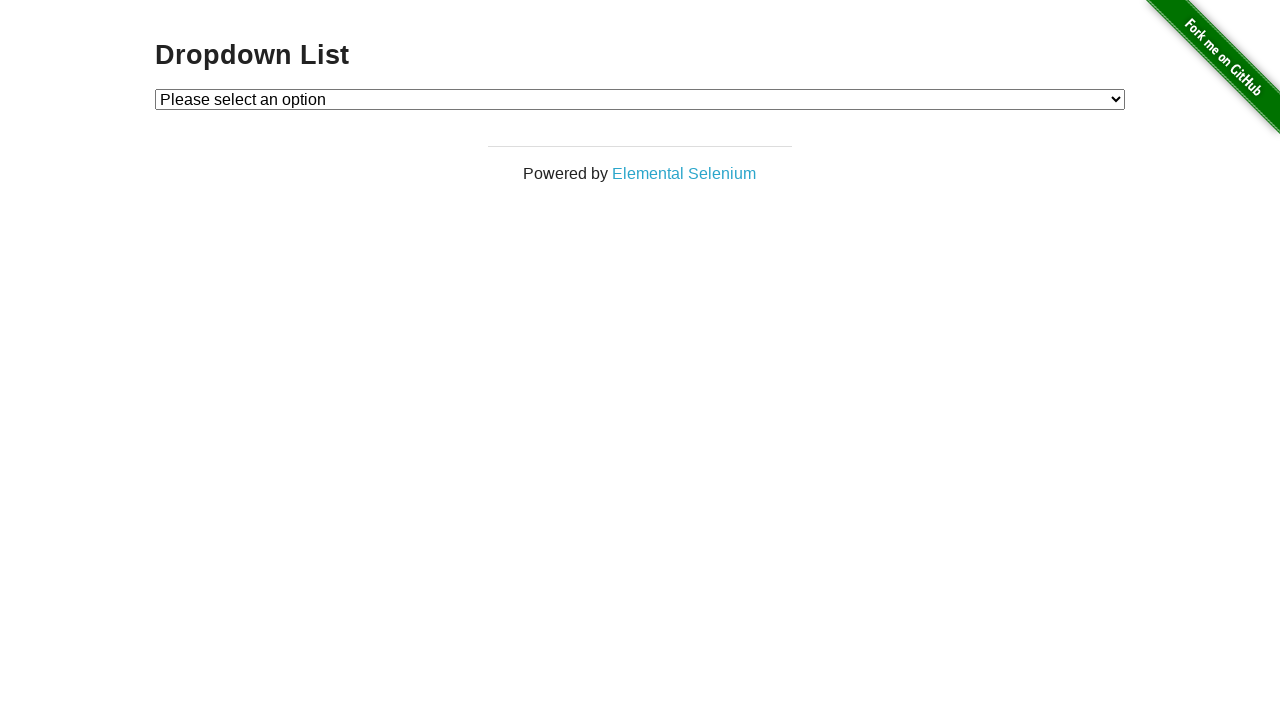

Clicked on dropdown menu to open it at (640, 99) on #dropdown
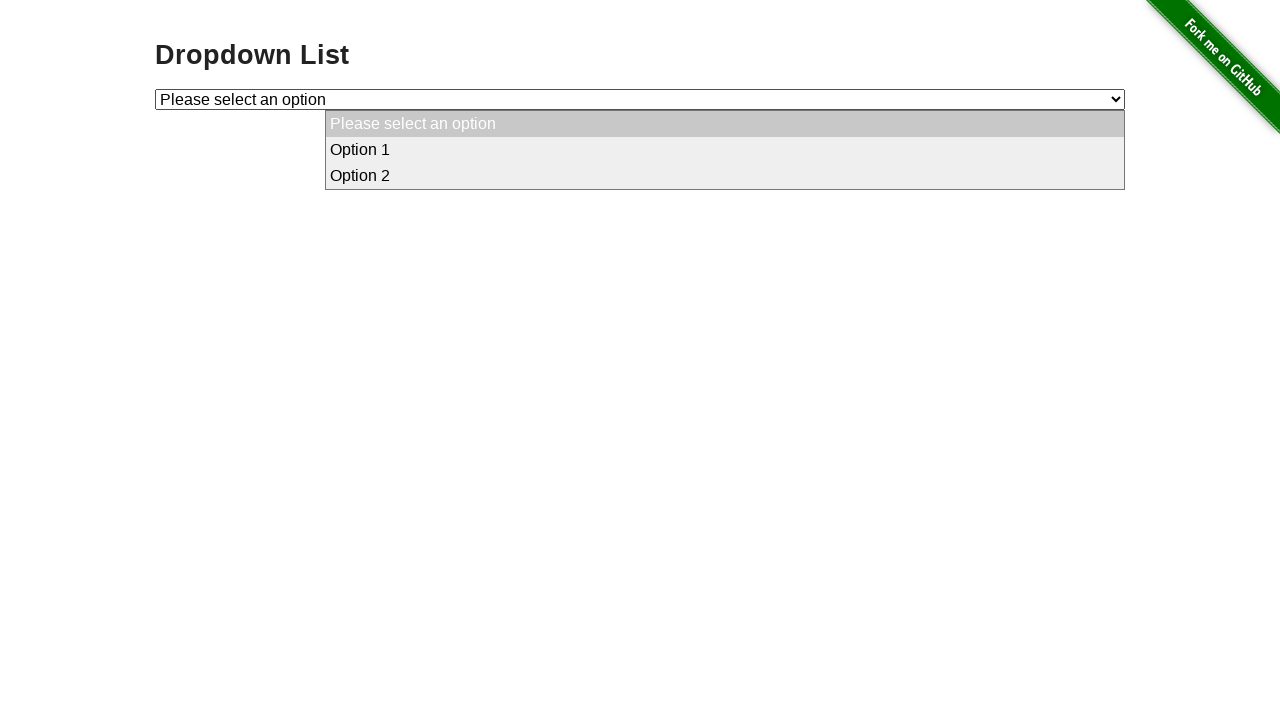

Selected Option 1 by index on #dropdown
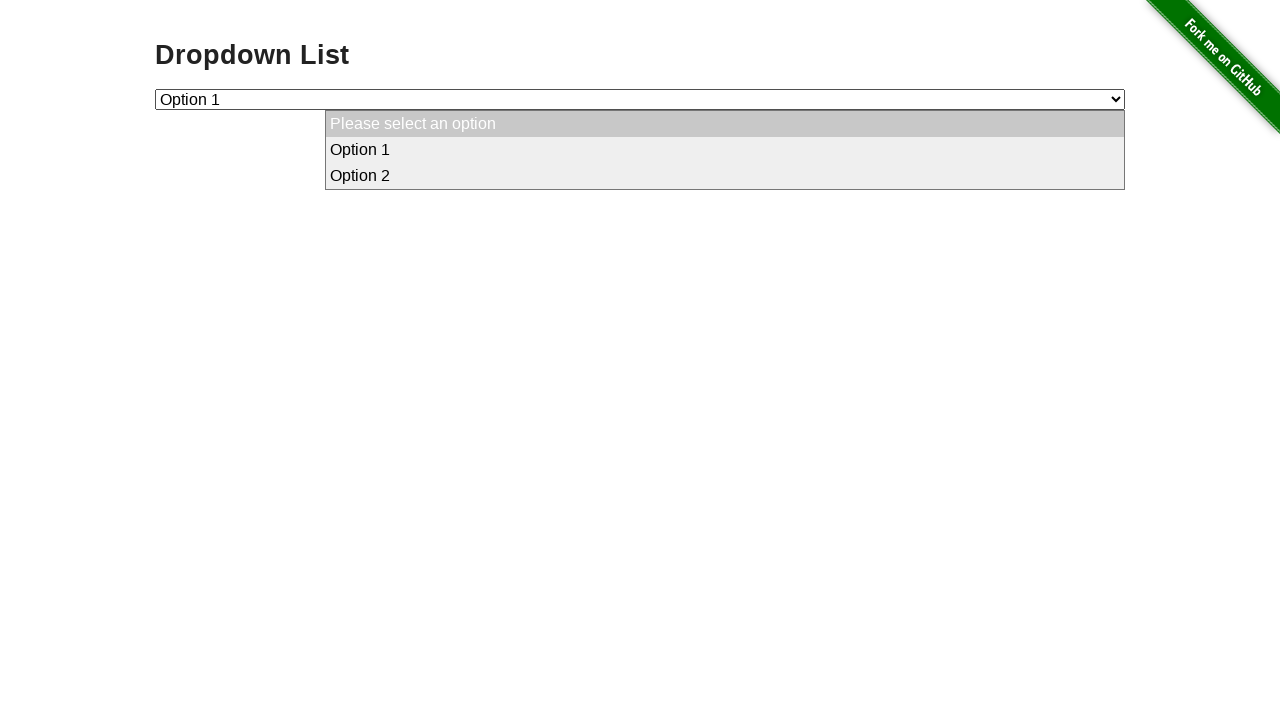

Located Option 1 element
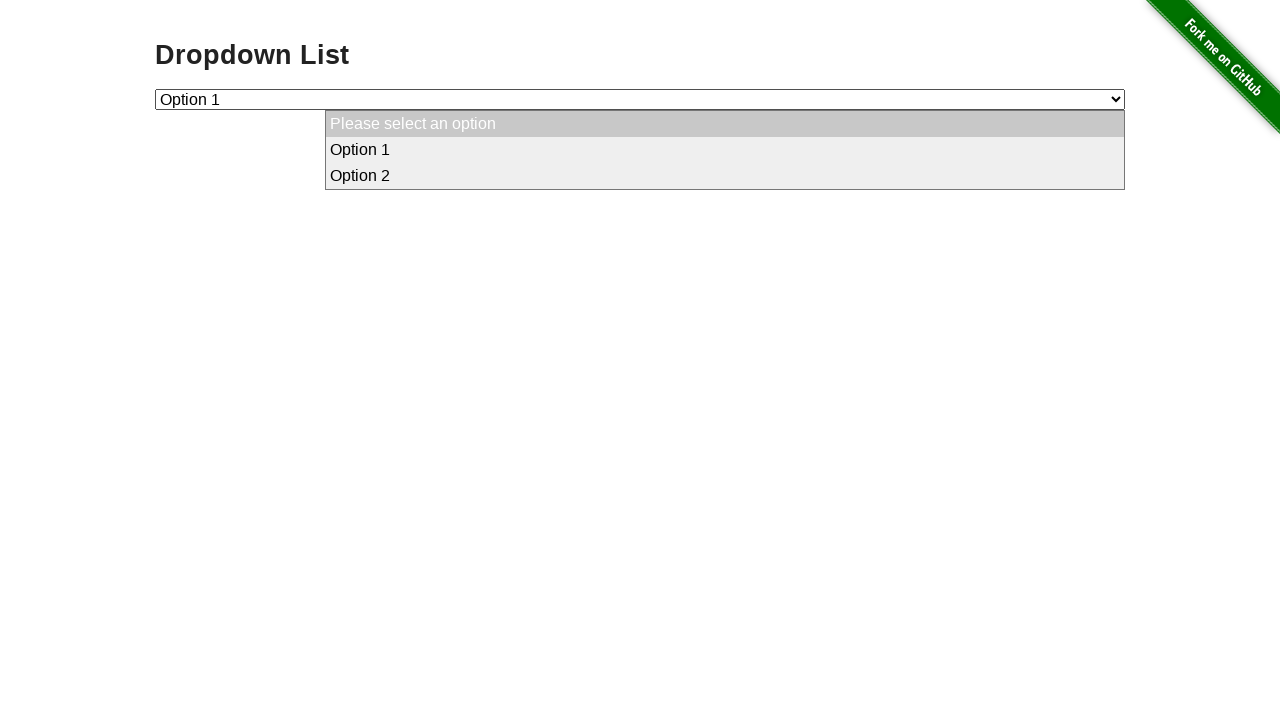

Verified Option 1 is selected
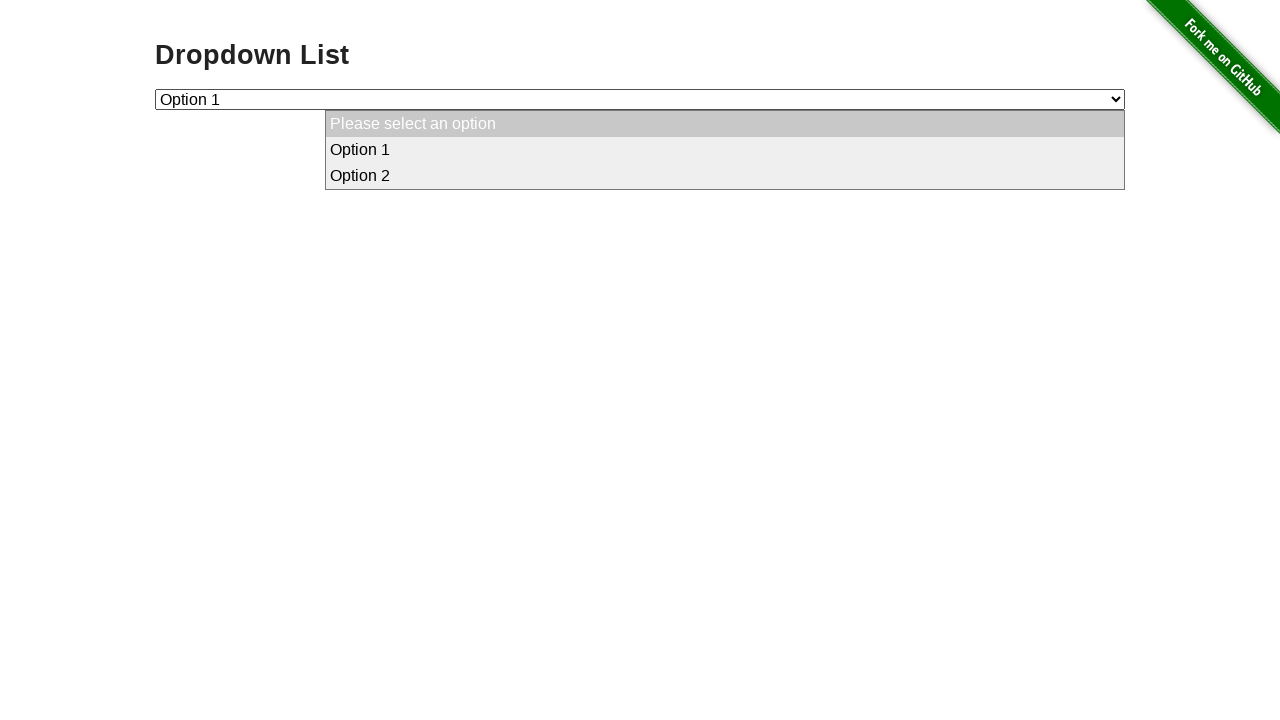

Selected Option 2 by index on #dropdown
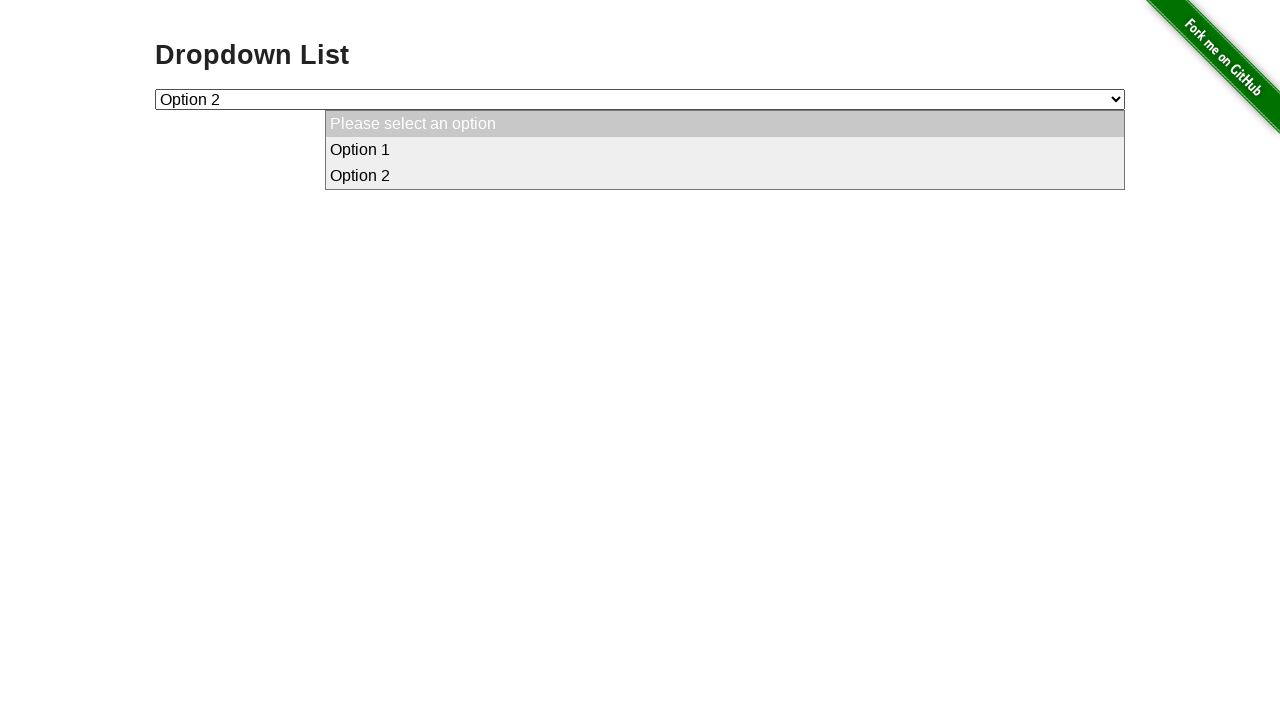

Located Option 2 element
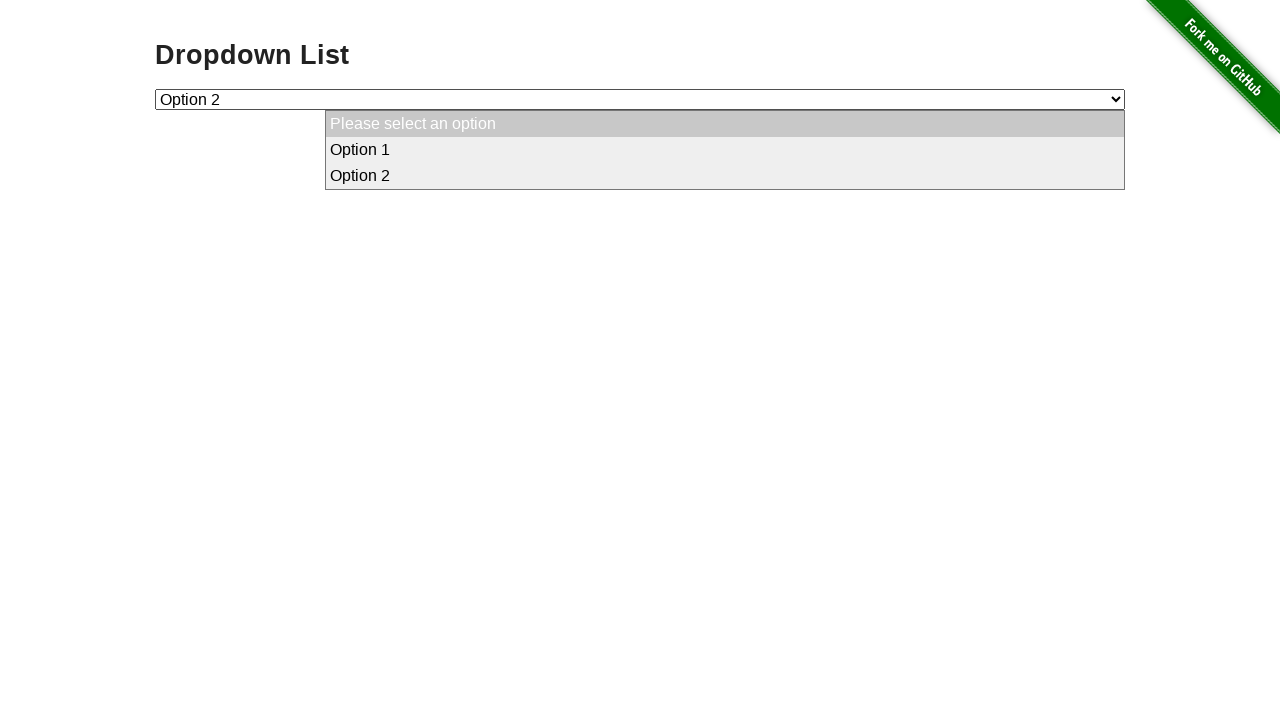

Verified Option 2 is selected
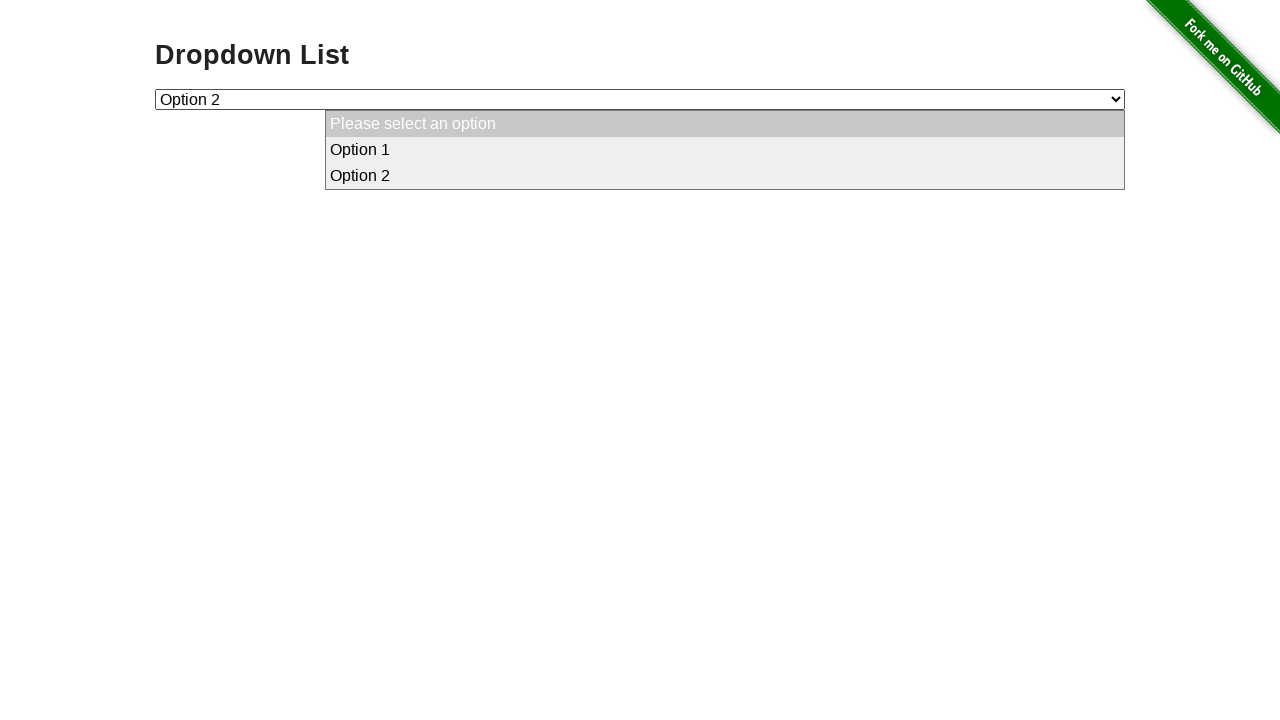

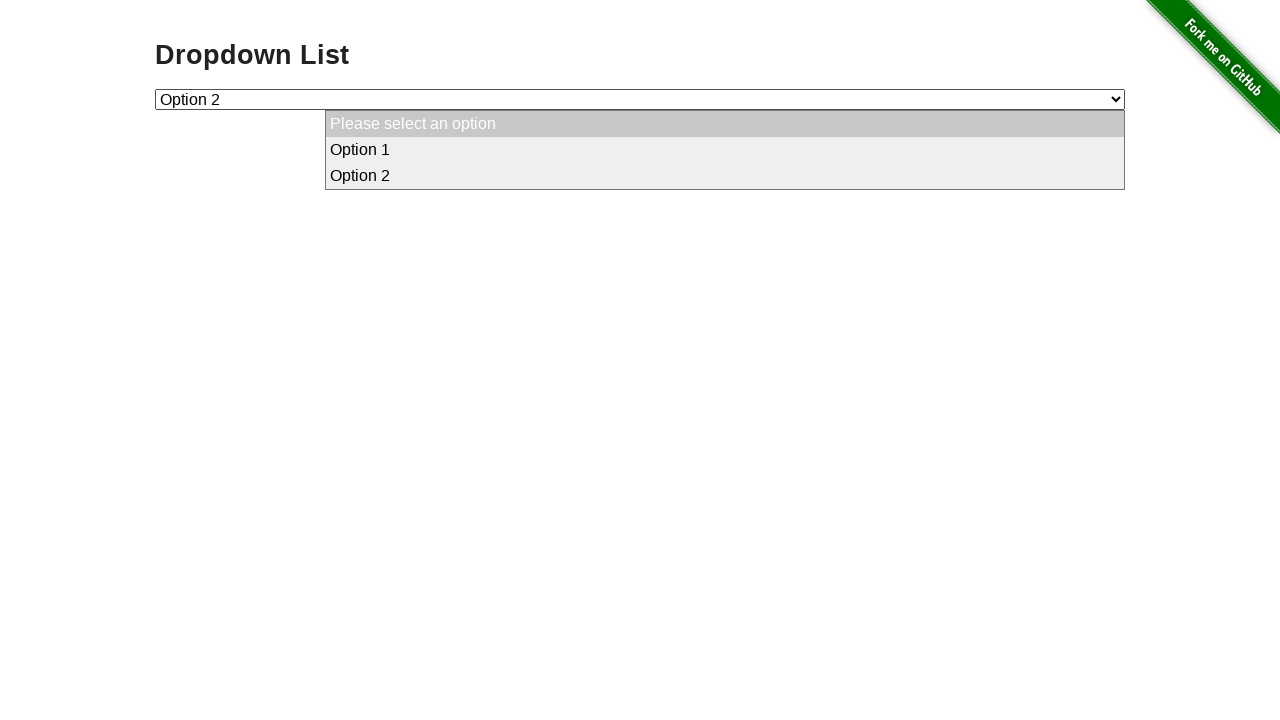